Tests navigation menu interactions on Ajio website by hovering and right-clicking on menu items, then hovering over them in reverse order

Starting URL: https://www.ajio.com/

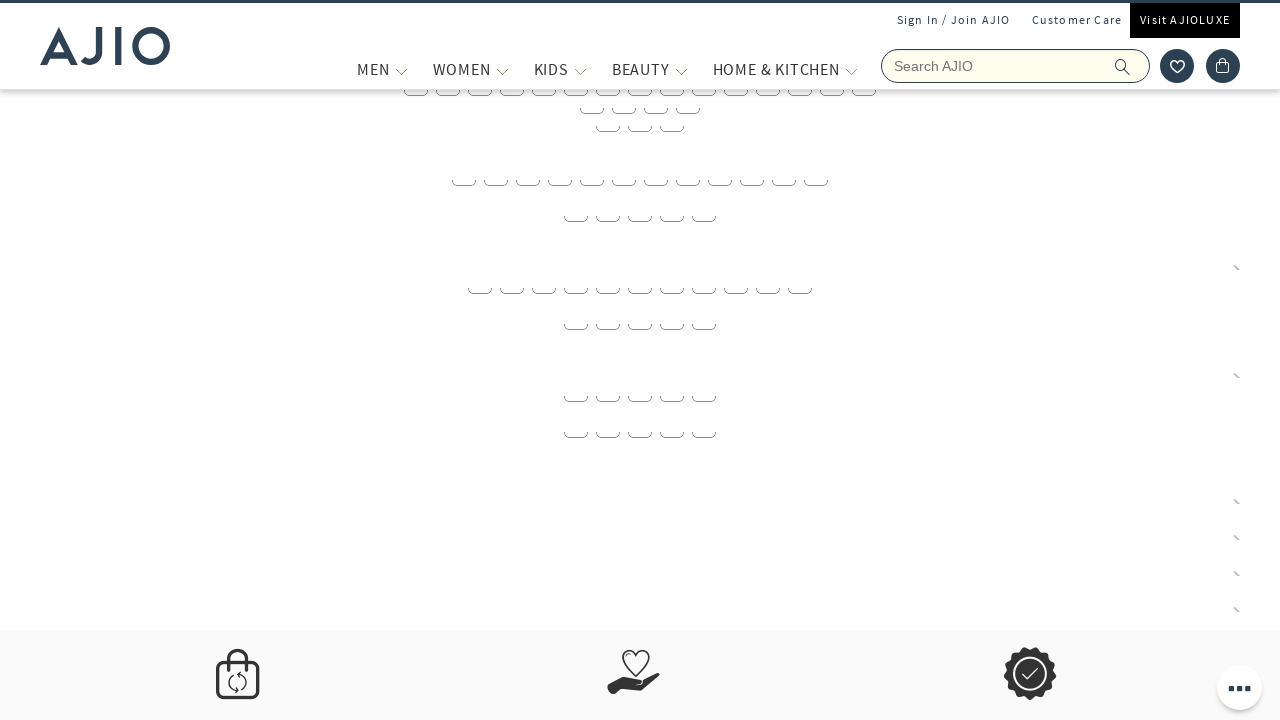

Located all menu items in the navigation
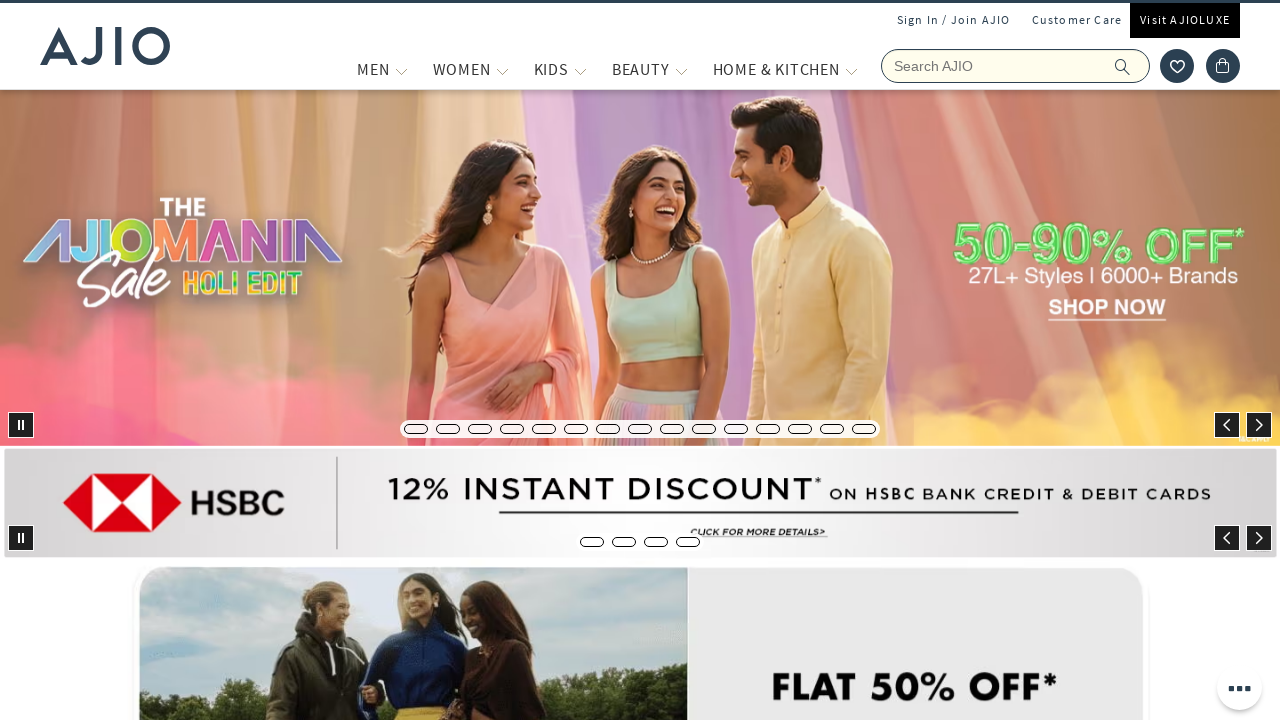

Waited 2 seconds before hovering on menu item
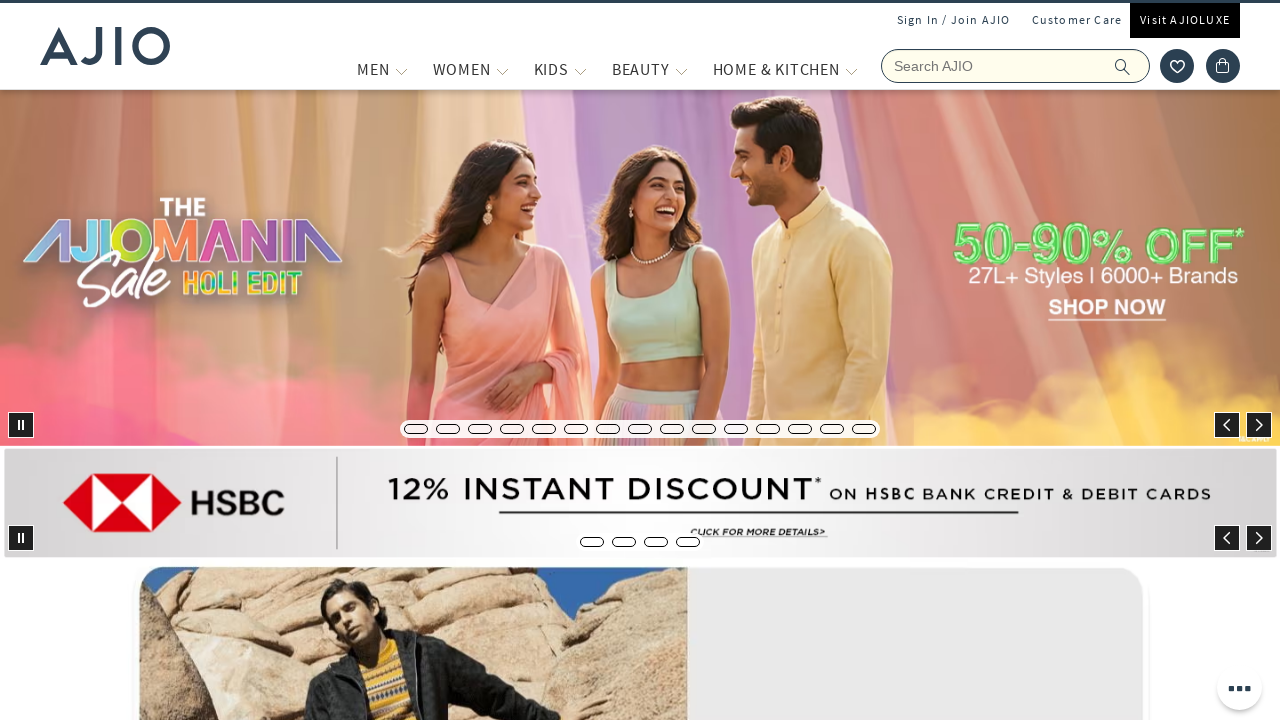

Hovered over menu item at (385, 79) on xpath=//ul[@class='level-first false']/li >> nth=0
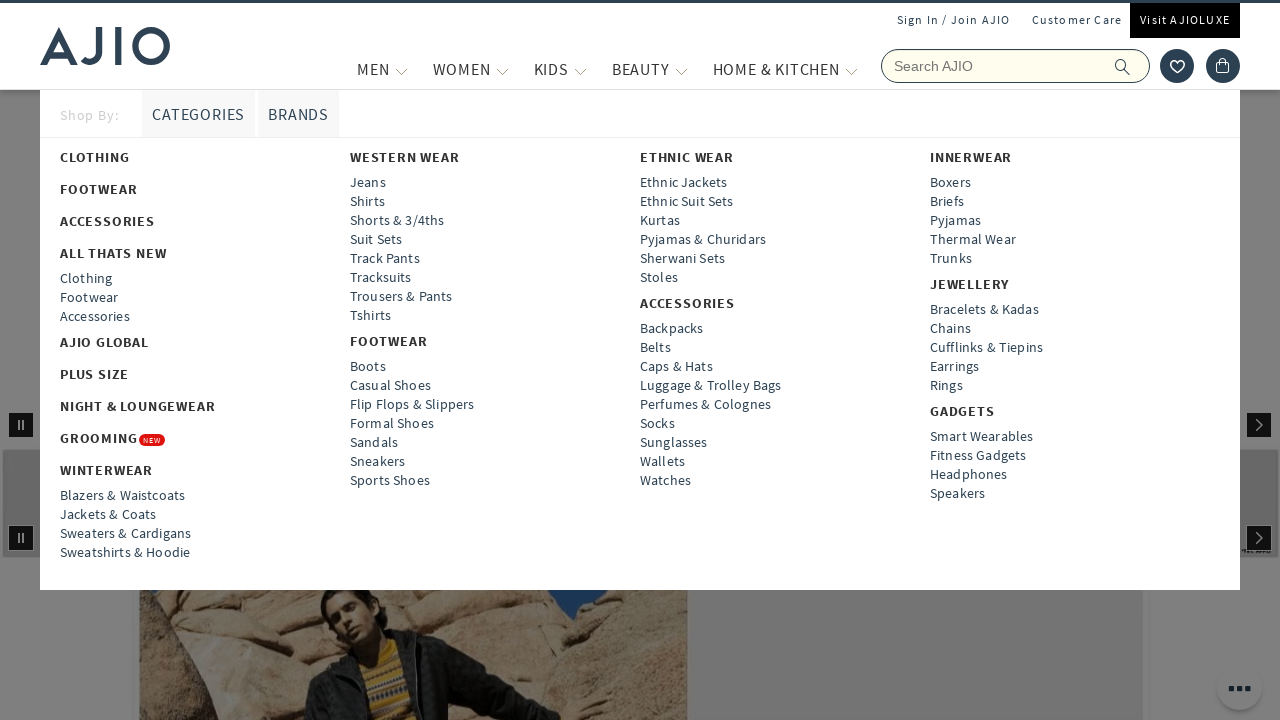

Right-clicked on menu item at (384, 79) on xpath=//ul[@class='level-first false']/li >> nth=0
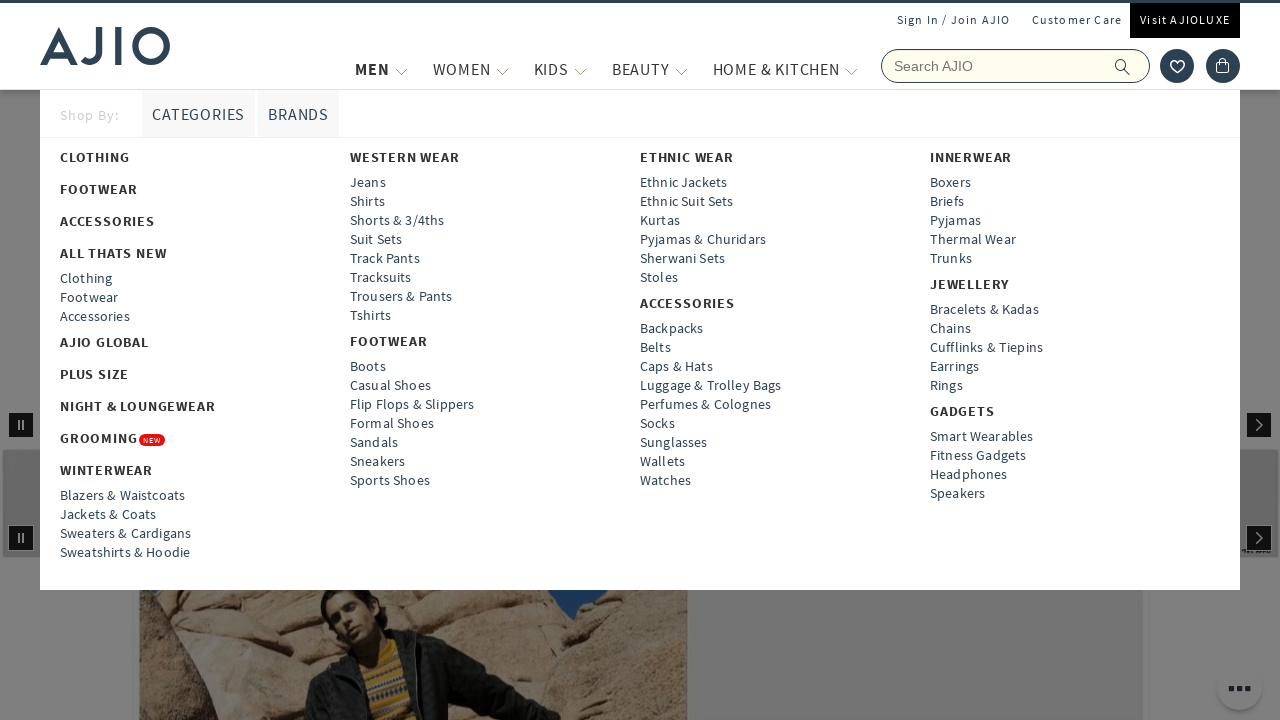

Waited 2 seconds before hovering on menu item
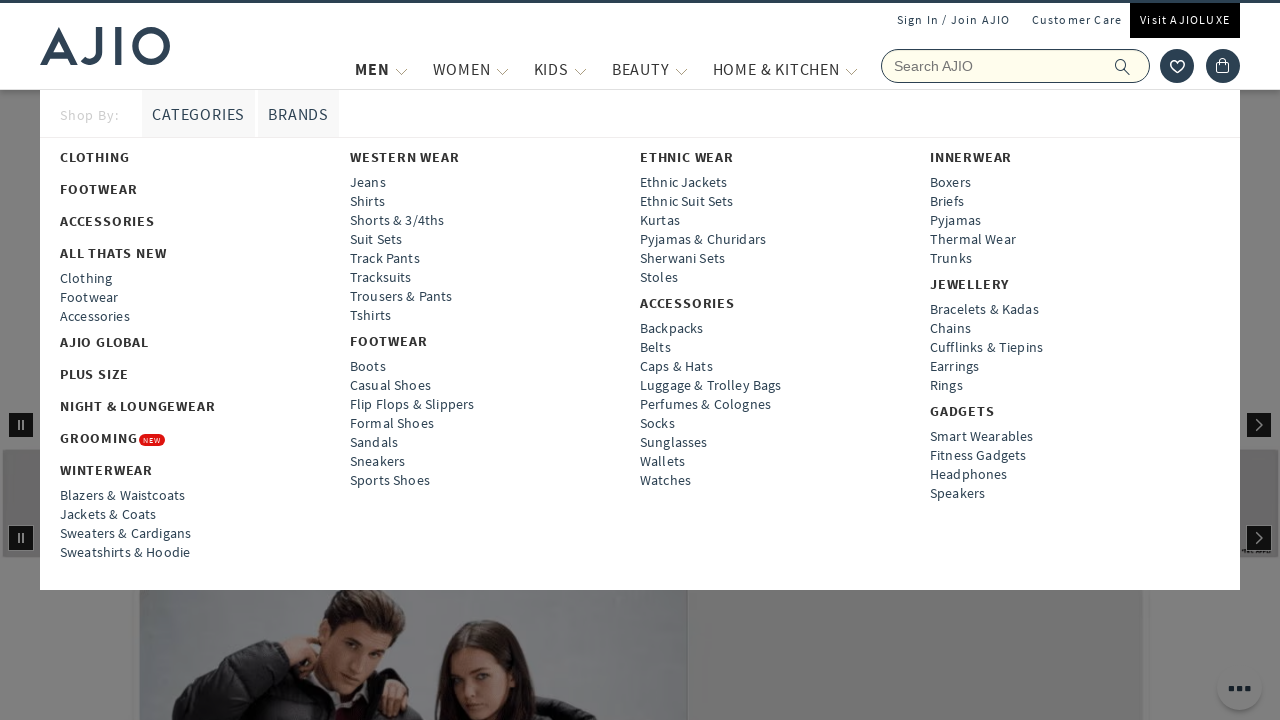

Hovered over menu item at (473, 79) on xpath=//ul[@class='level-first false']/li >> nth=1
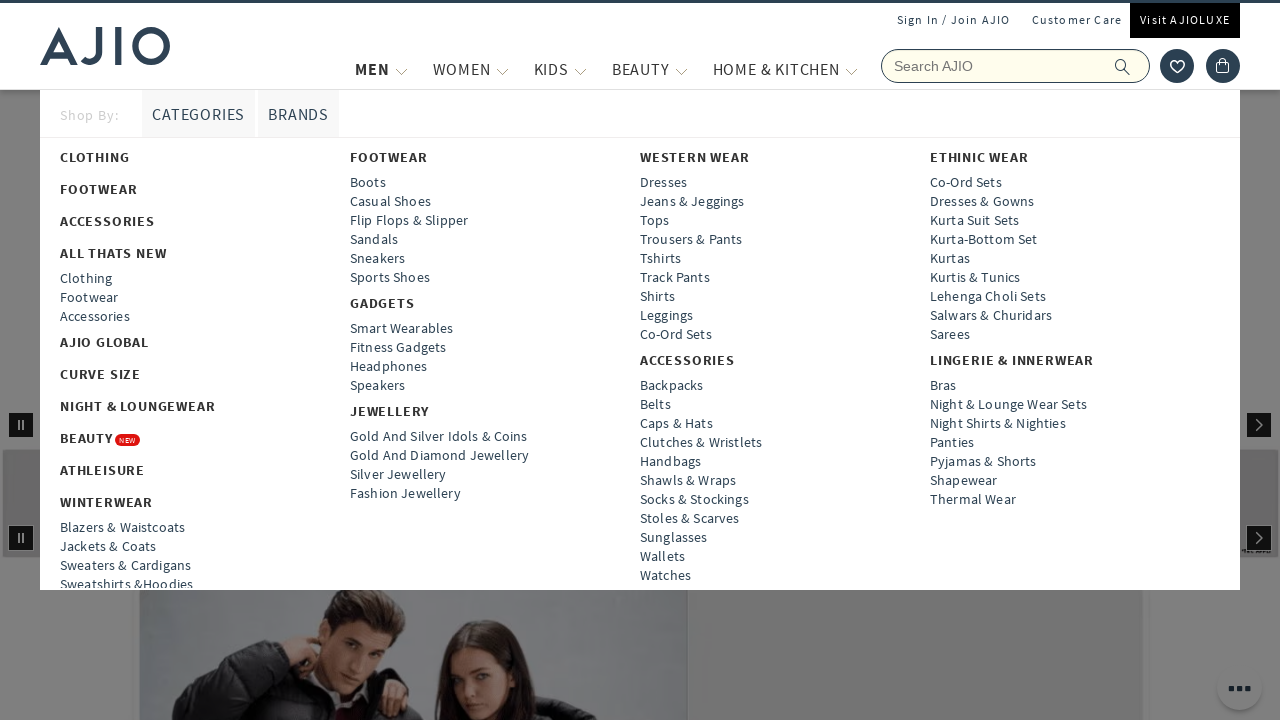

Right-clicked on menu item at (473, 79) on xpath=//ul[@class='level-first false']/li >> nth=1
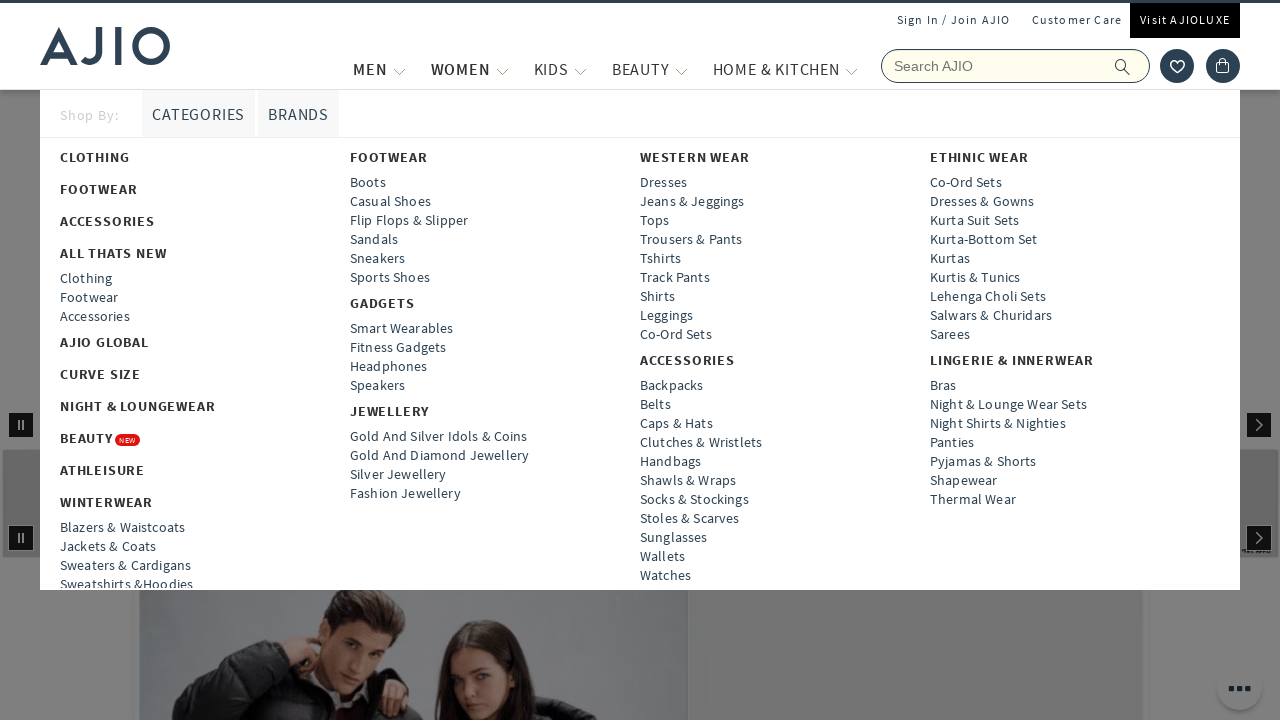

Waited 2 seconds before hovering on menu item
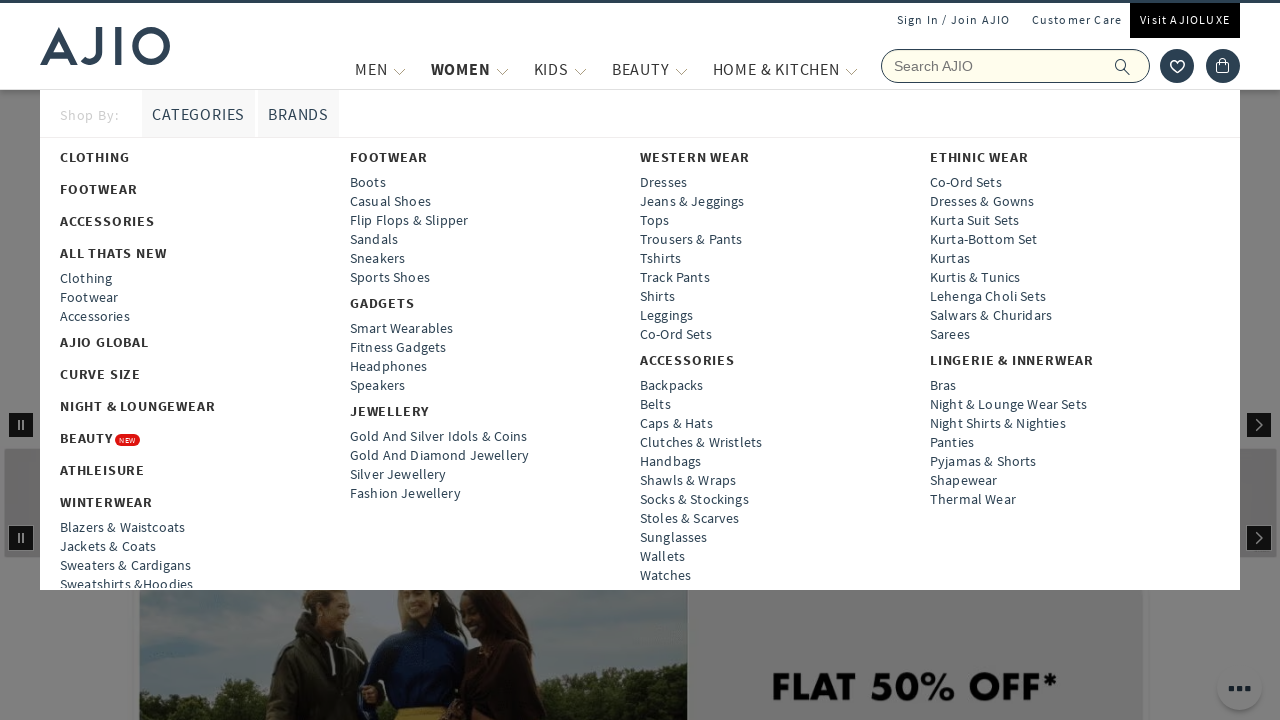

Hovered over menu item at (563, 79) on xpath=//ul[@class='level-first false']/li >> nth=2
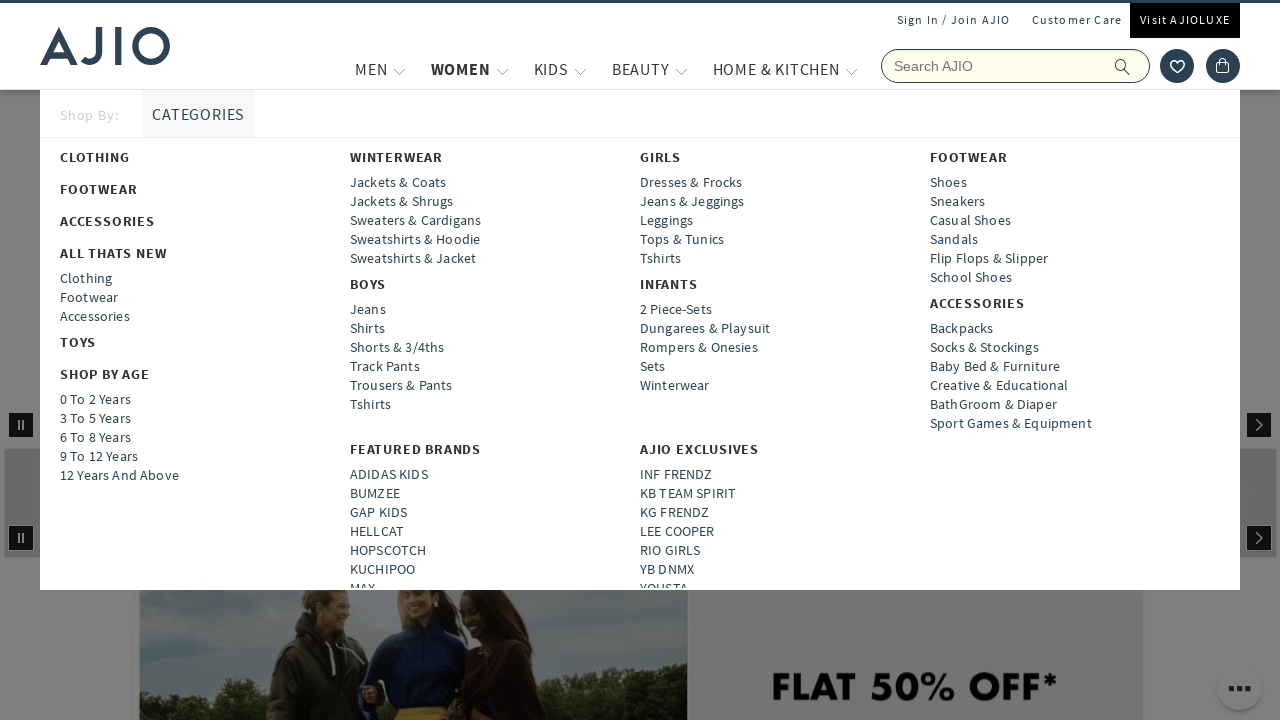

Right-clicked on menu item at (562, 79) on xpath=//ul[@class='level-first false']/li >> nth=2
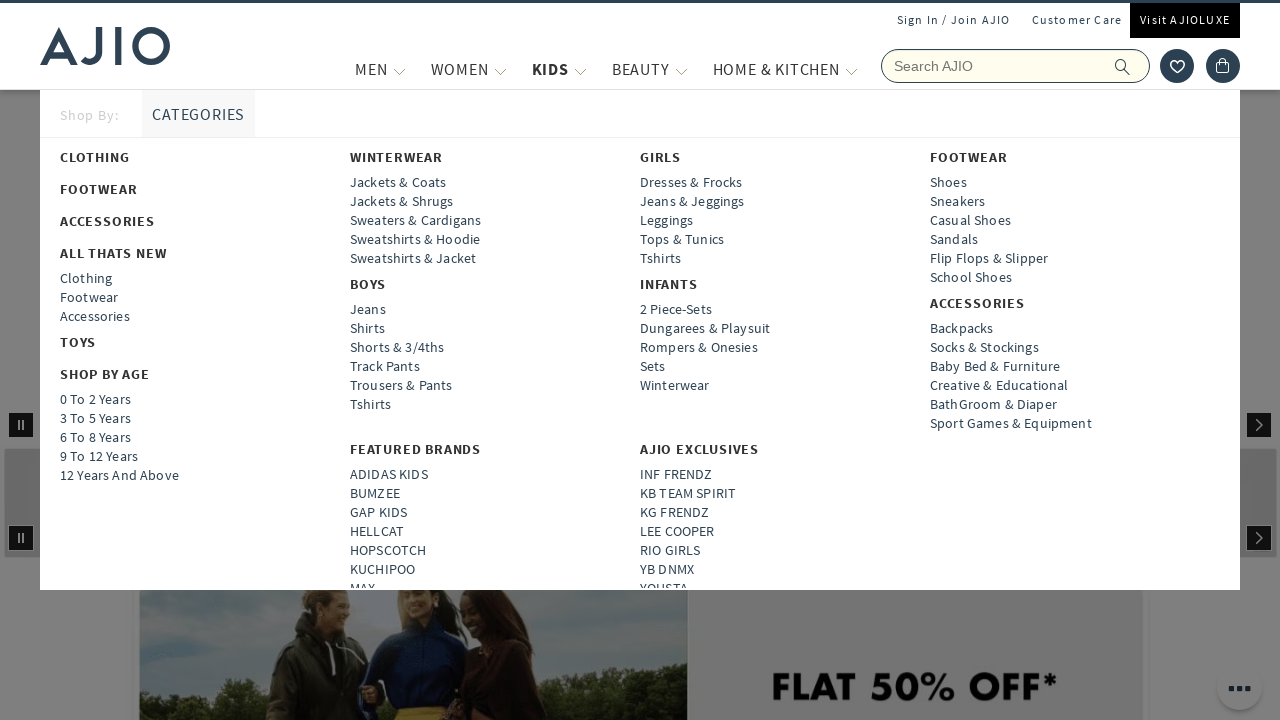

Waited 2 seconds before hovering on menu item
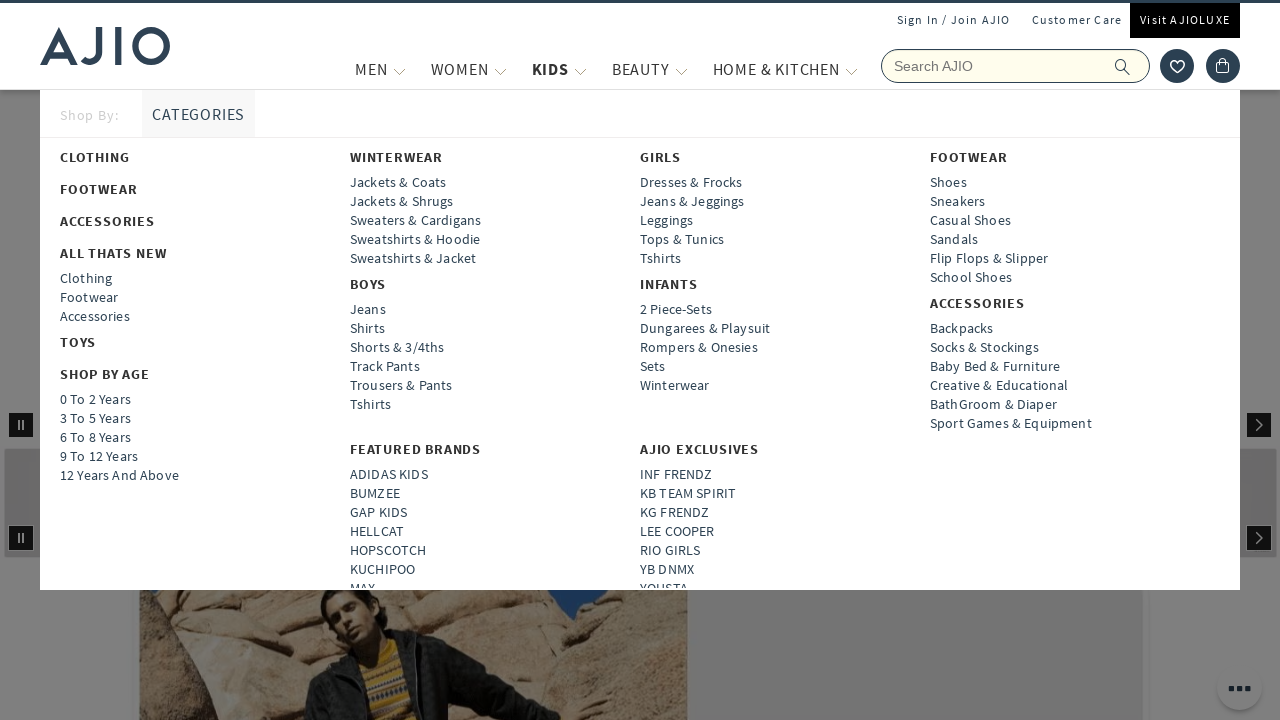

Hovered over menu item at (652, 79) on xpath=//ul[@class='level-first false']/li >> nth=3
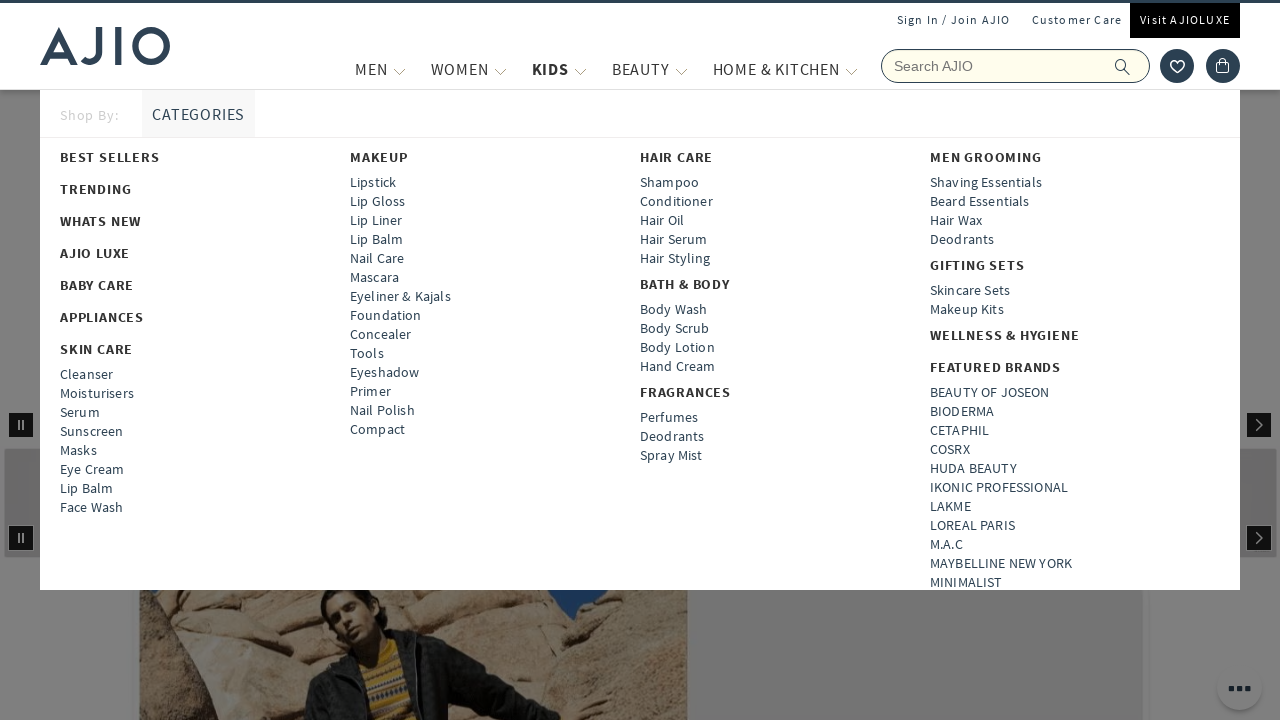

Right-clicked on menu item at (652, 79) on xpath=//ul[@class='level-first false']/li >> nth=3
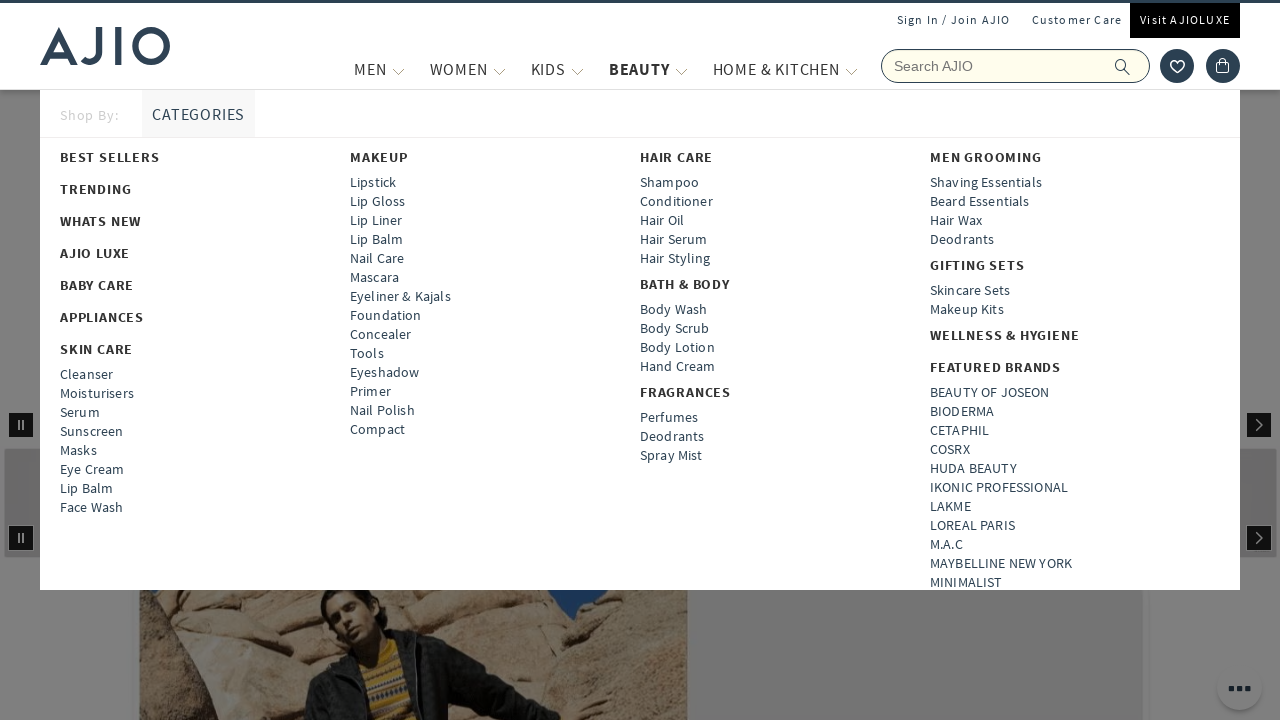

Waited 2 seconds before hovering on menu item
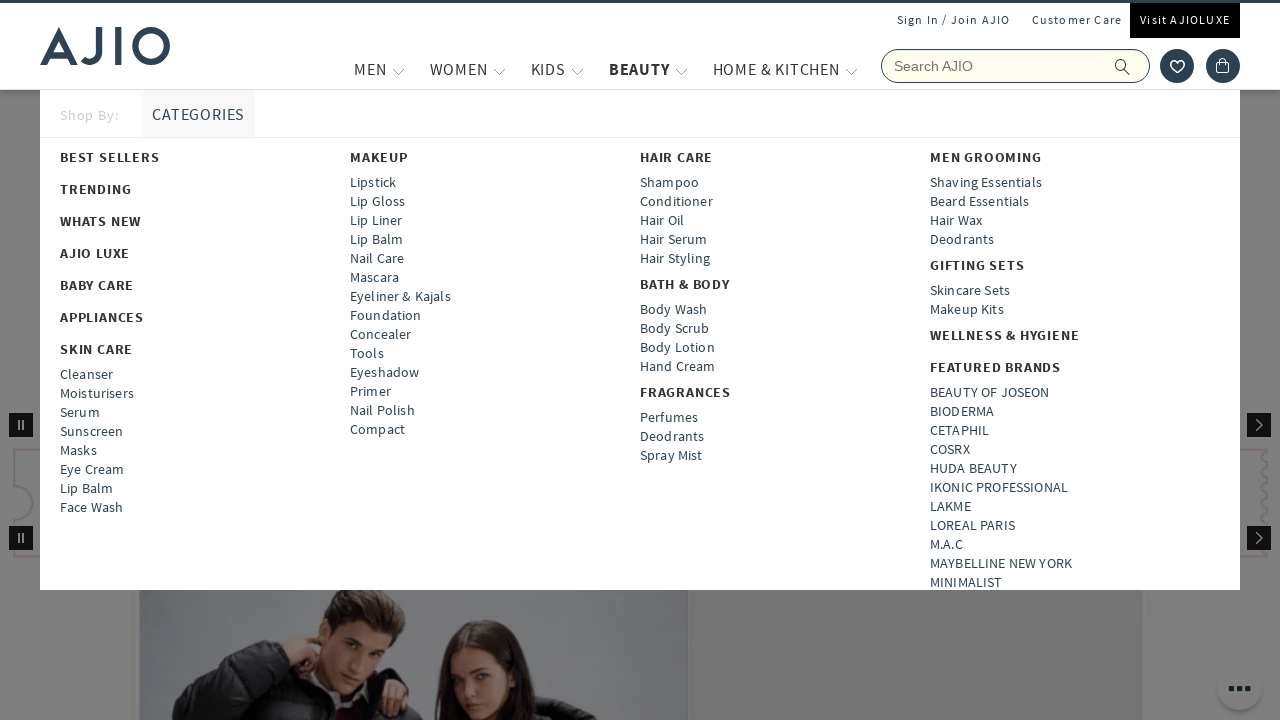

Hovered over menu item at (788, 79) on xpath=//ul[@class='level-first false']/li >> nth=4
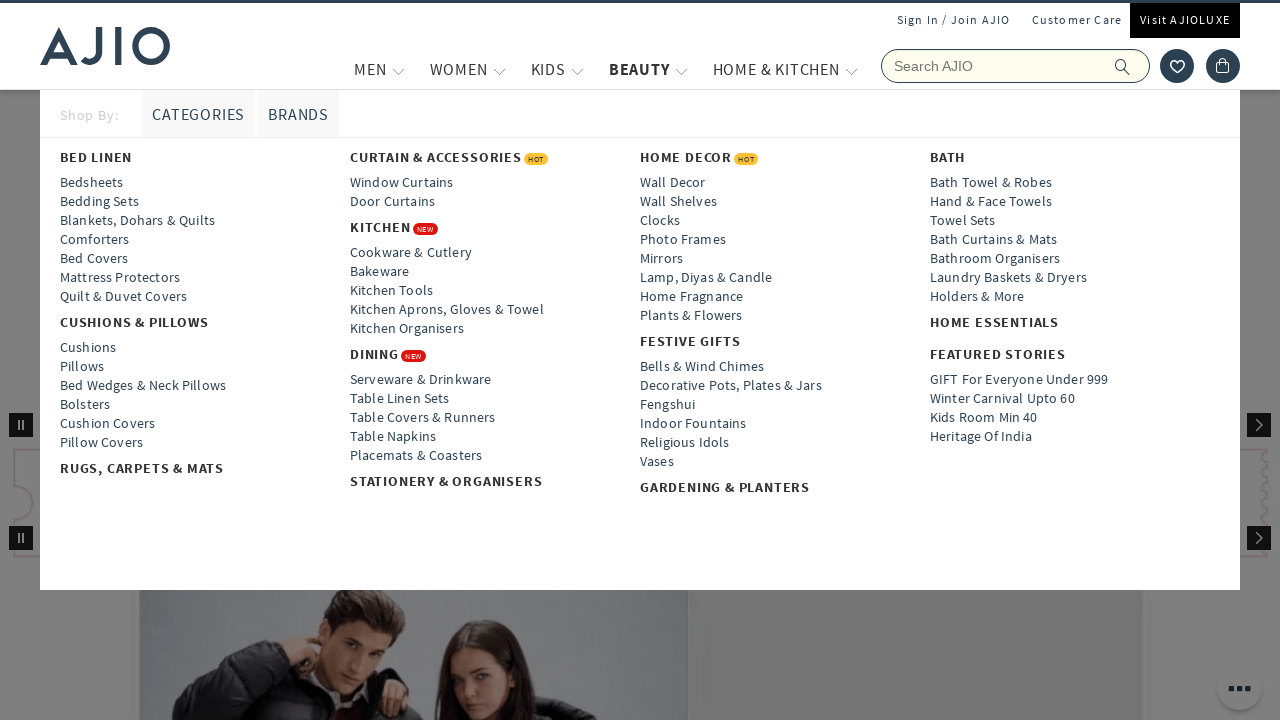

Right-clicked on menu item at (784, 79) on xpath=//ul[@class='level-first false']/li >> nth=4
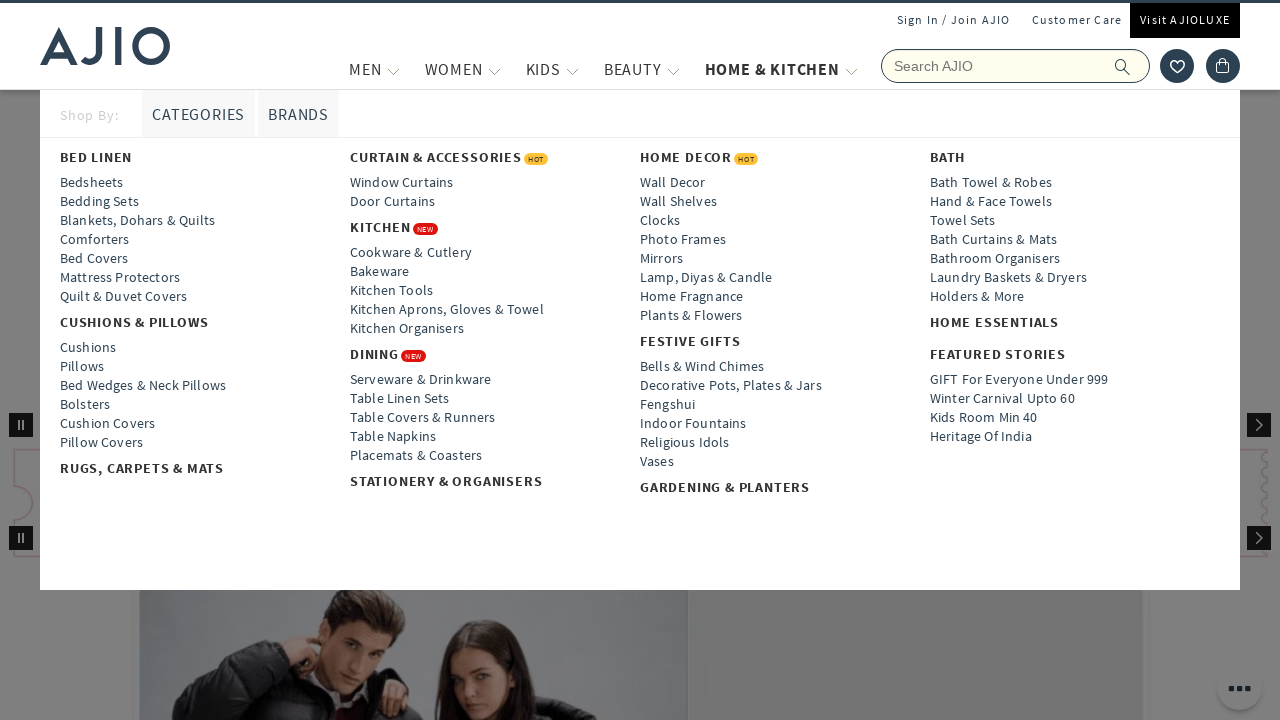

Waited 2 seconds before hovering on menu item in reverse order
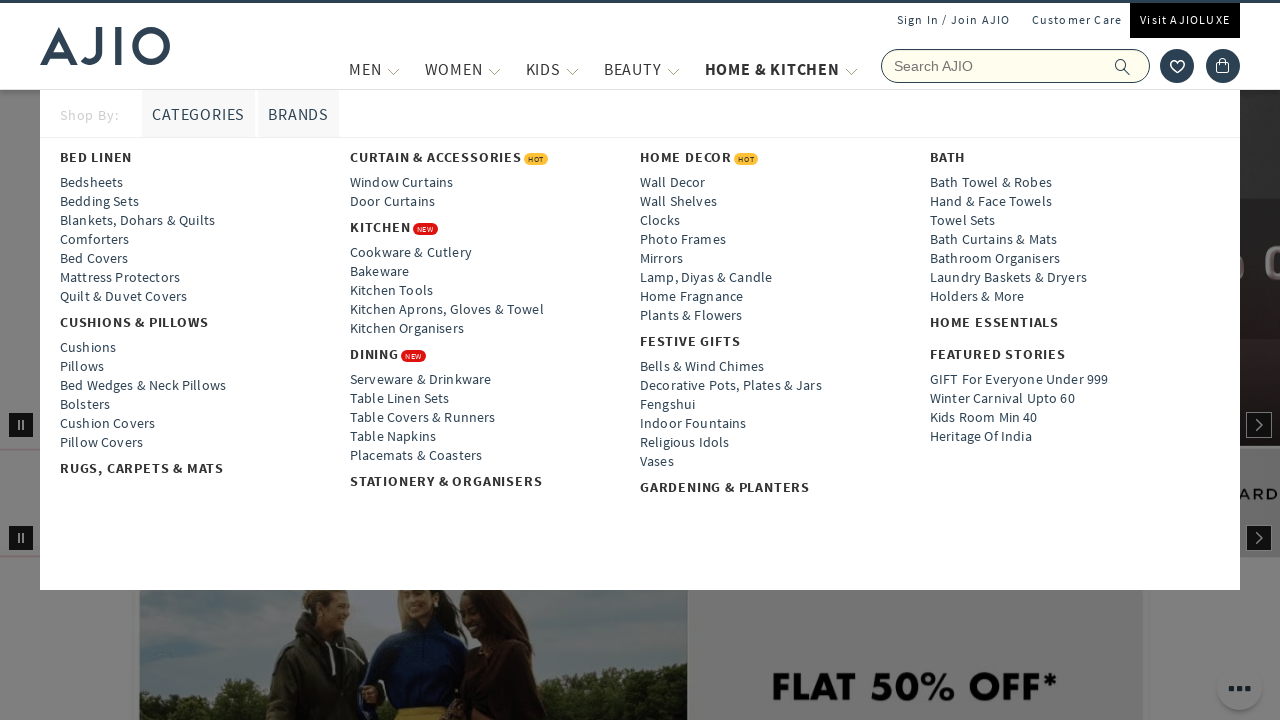

Hovered over menu item in reverse order at (784, 79) on xpath=//ul[@class='level-first false']/li >> nth=4
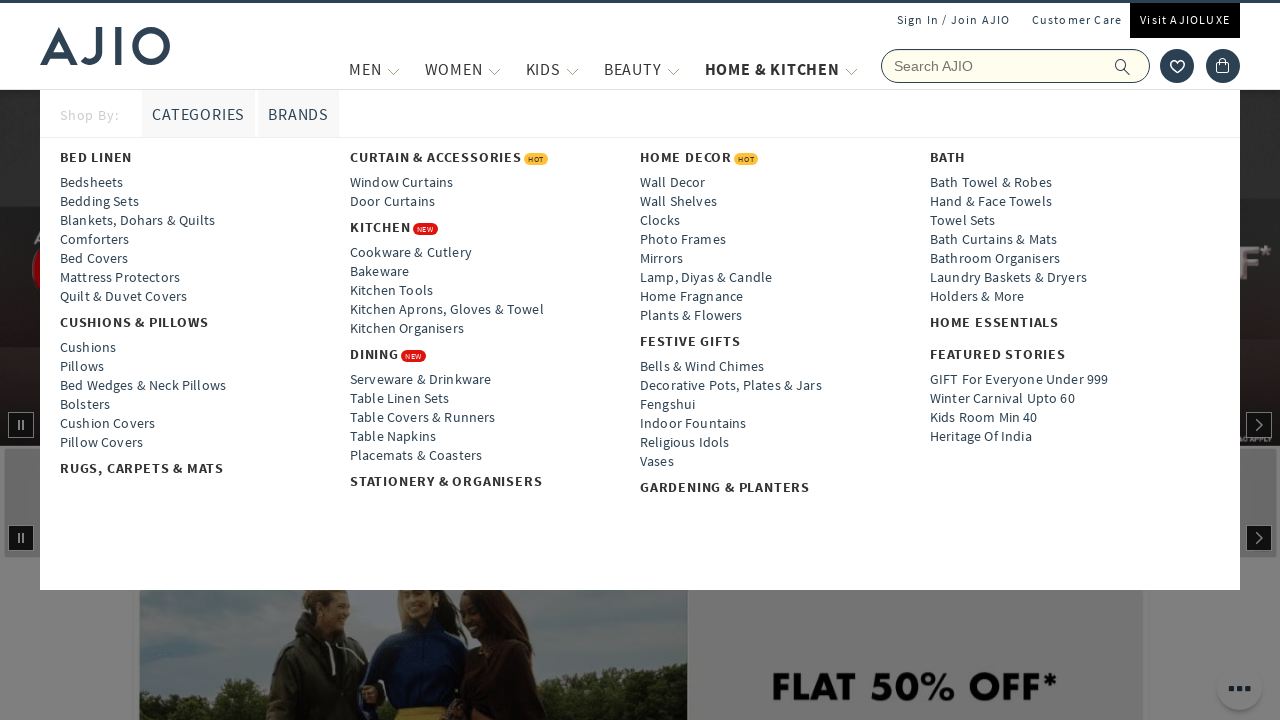

Waited 2 seconds before hovering on menu item in reverse order
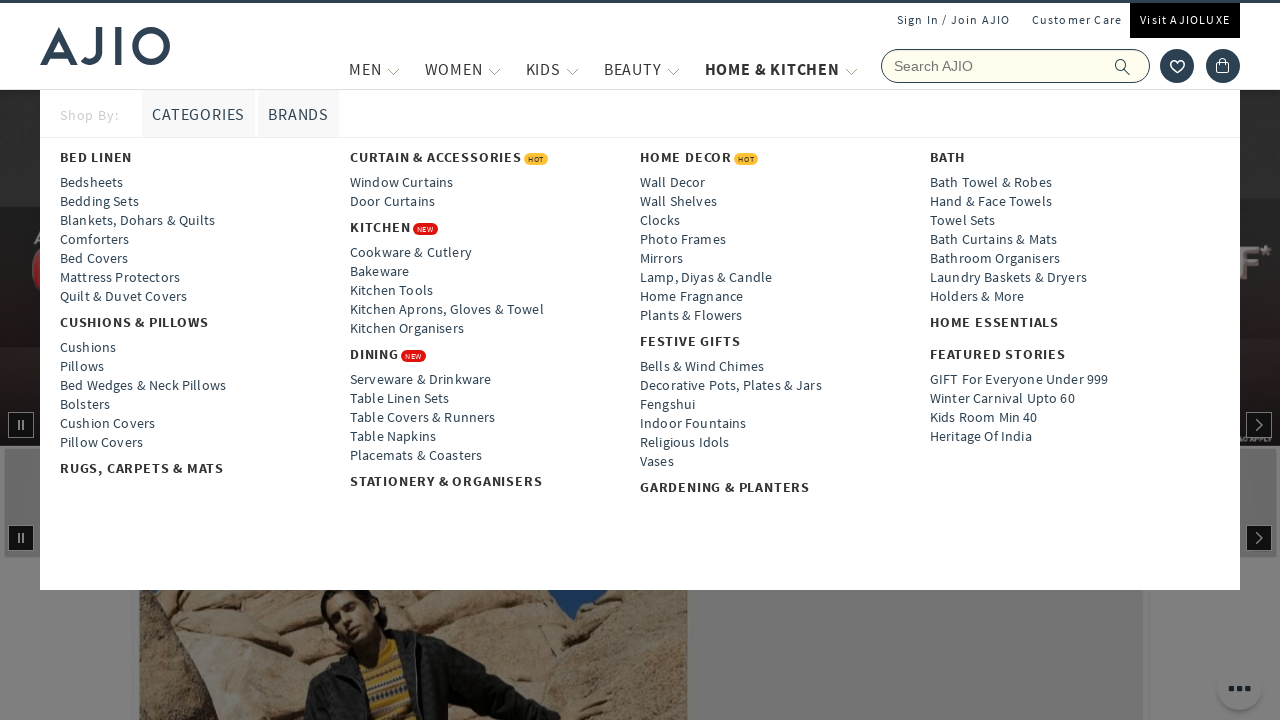

Hovered over menu item in reverse order at (644, 79) on xpath=//ul[@class='level-first false']/li >> nth=3
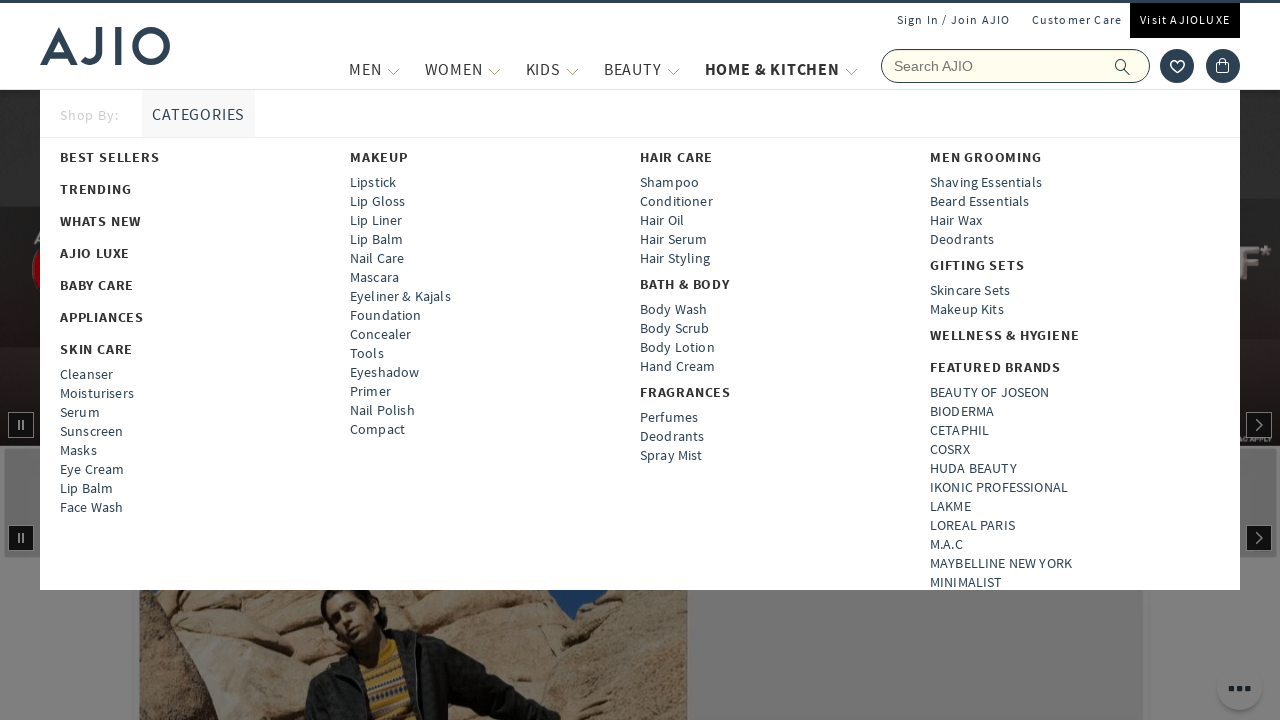

Waited 2 seconds before hovering on menu item in reverse order
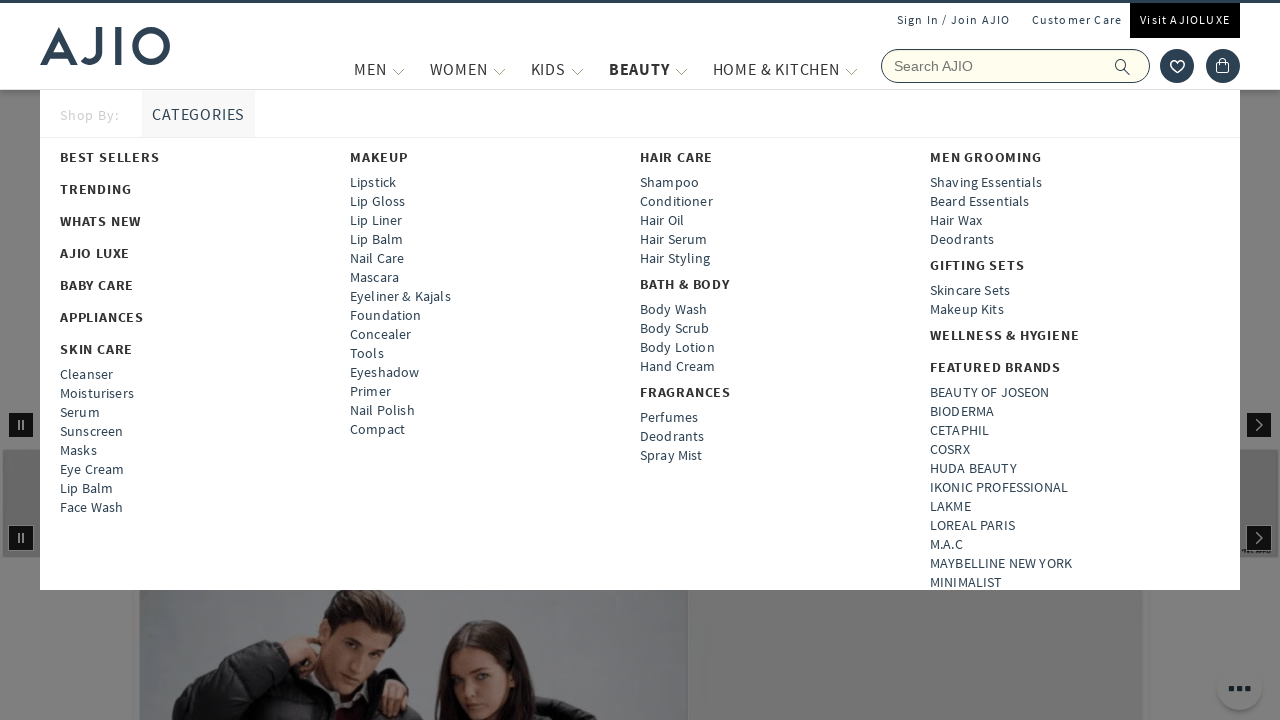

Hovered over menu item in reverse order at (560, 79) on xpath=//ul[@class='level-first false']/li >> nth=2
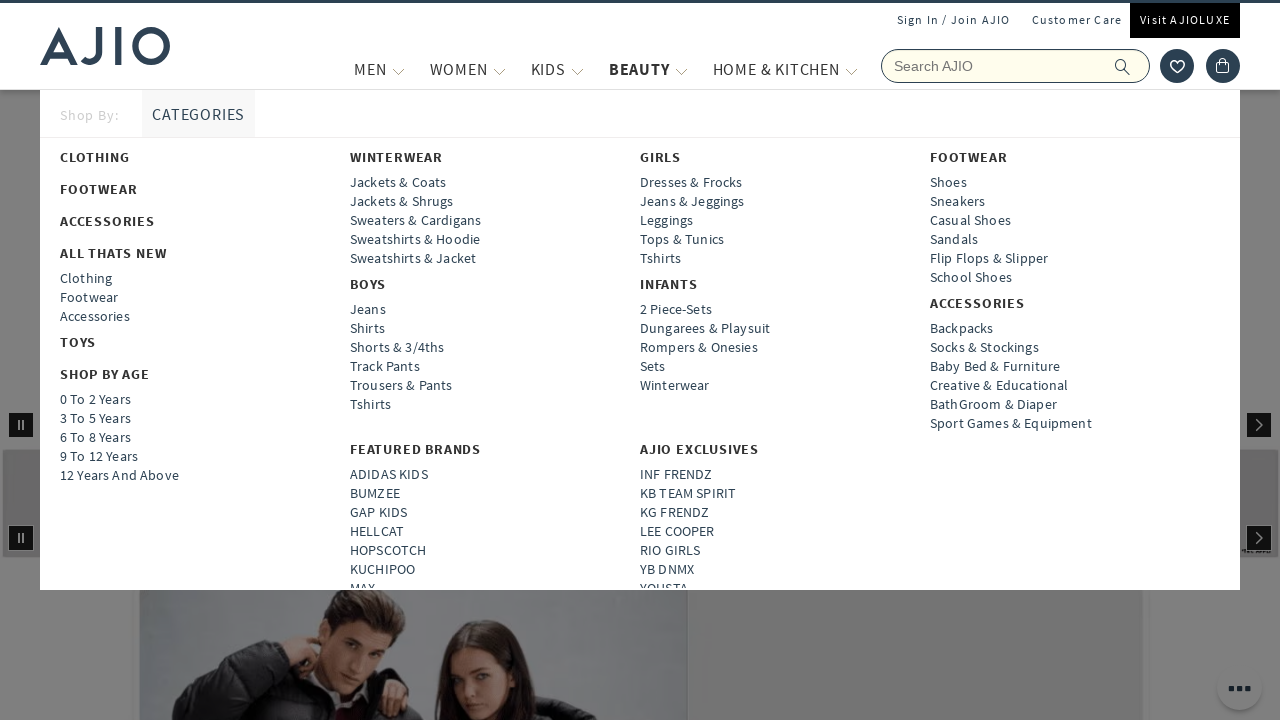

Waited 2 seconds before hovering on menu item in reverse order
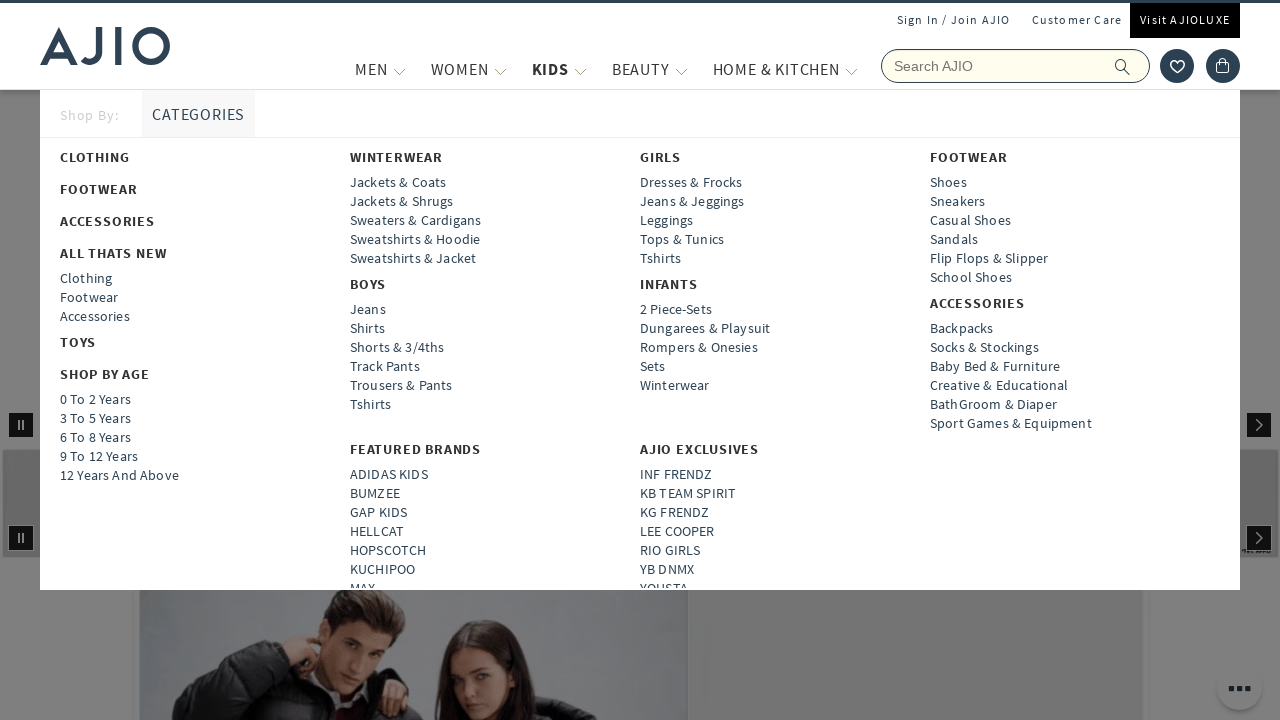

Hovered over menu item in reverse order at (471, 79) on xpath=//ul[@class='level-first false']/li >> nth=1
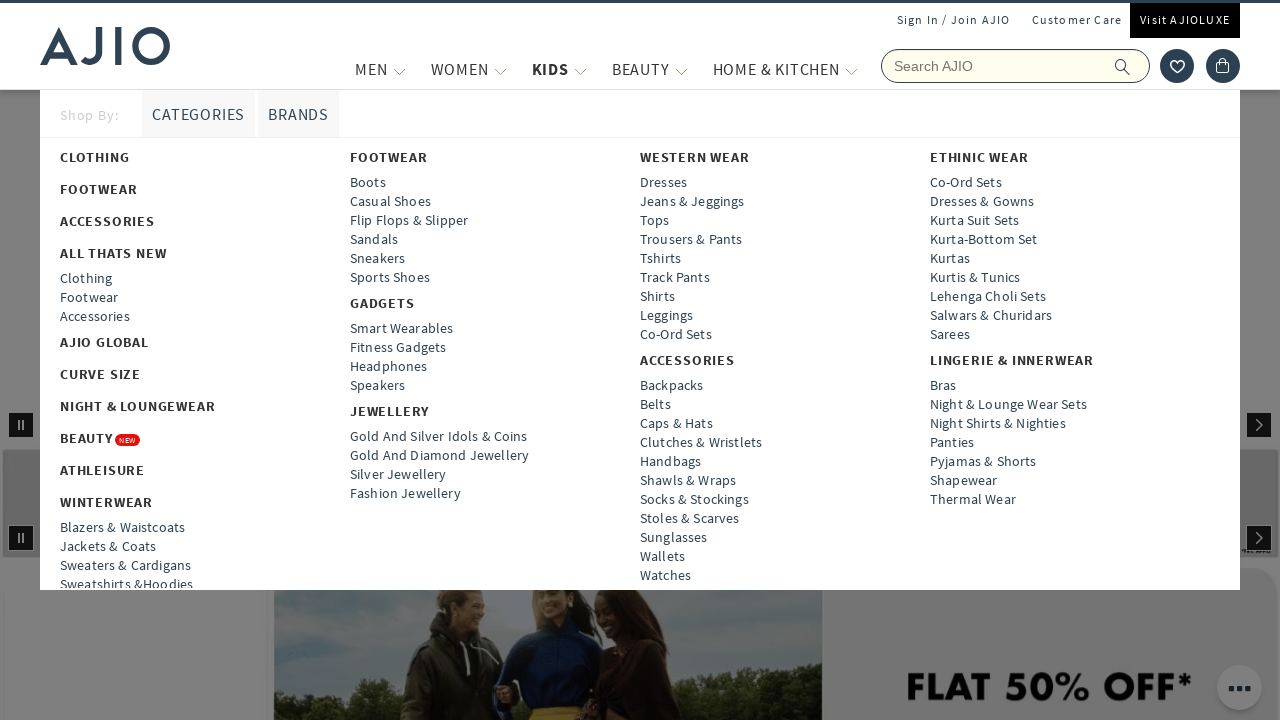

Waited 2 seconds before hovering on menu item in reverse order
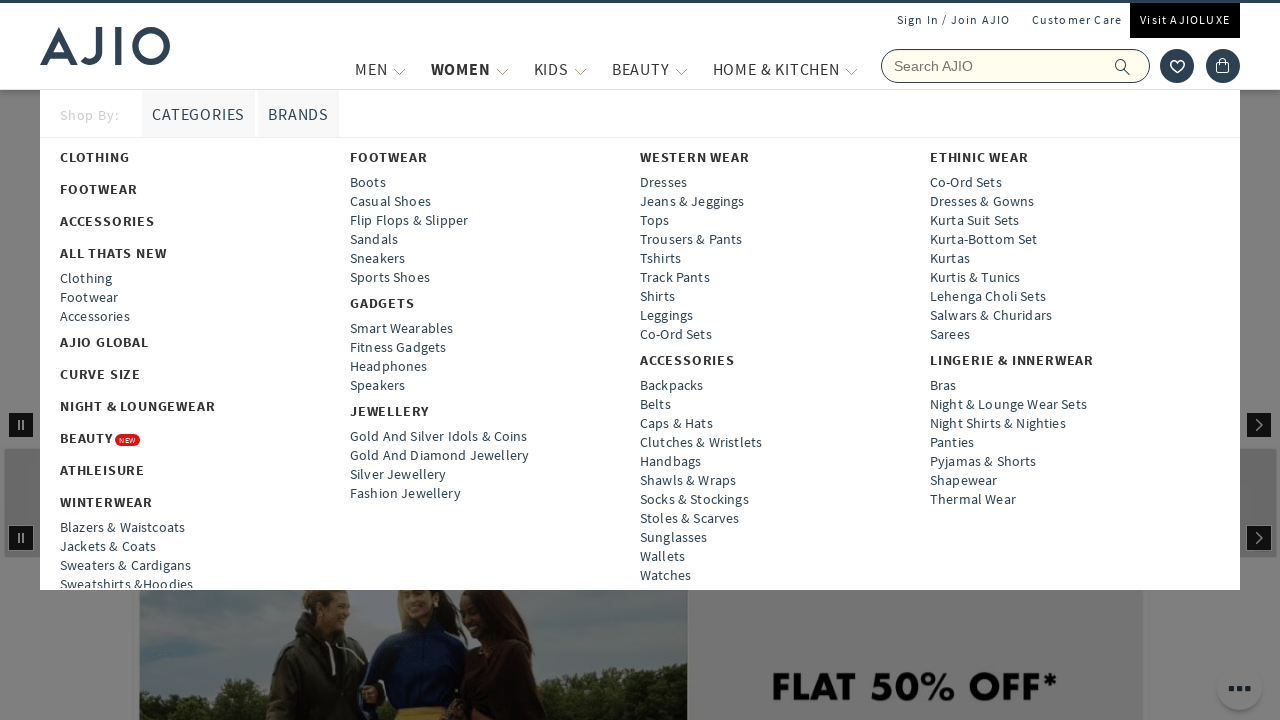

Hovered over menu item in reverse order at (383, 79) on xpath=//ul[@class='level-first false']/li >> nth=0
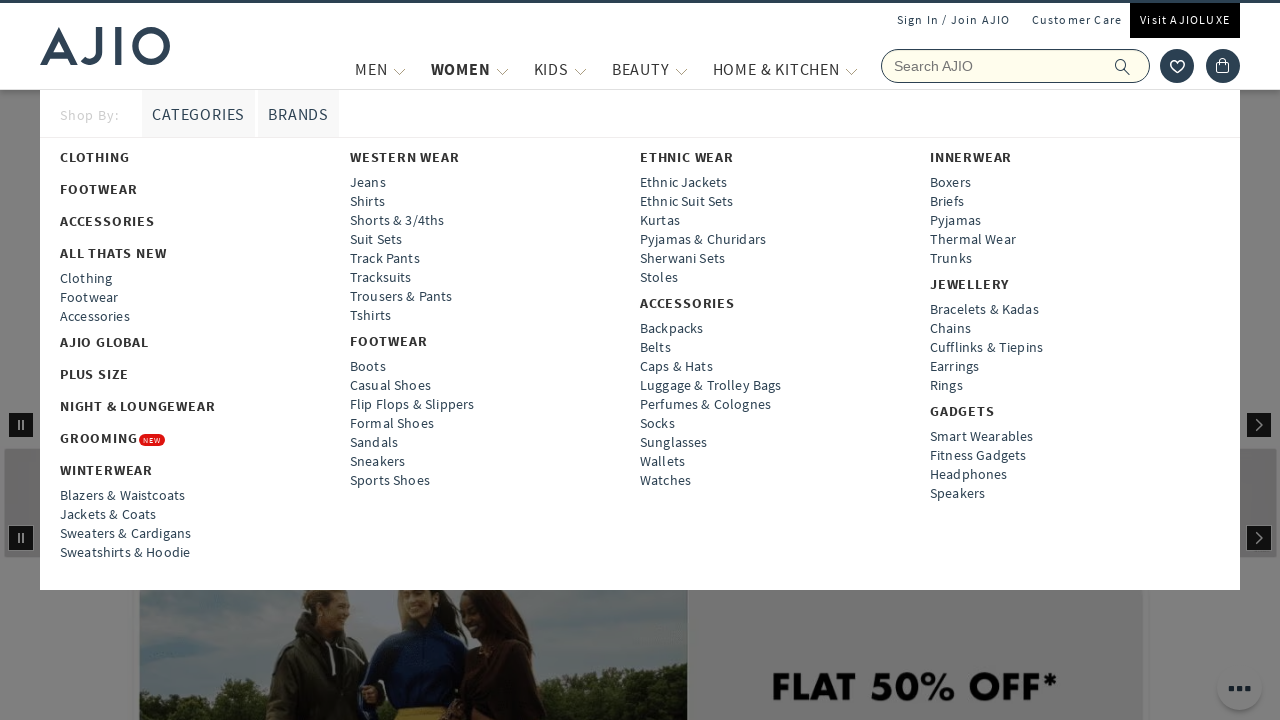

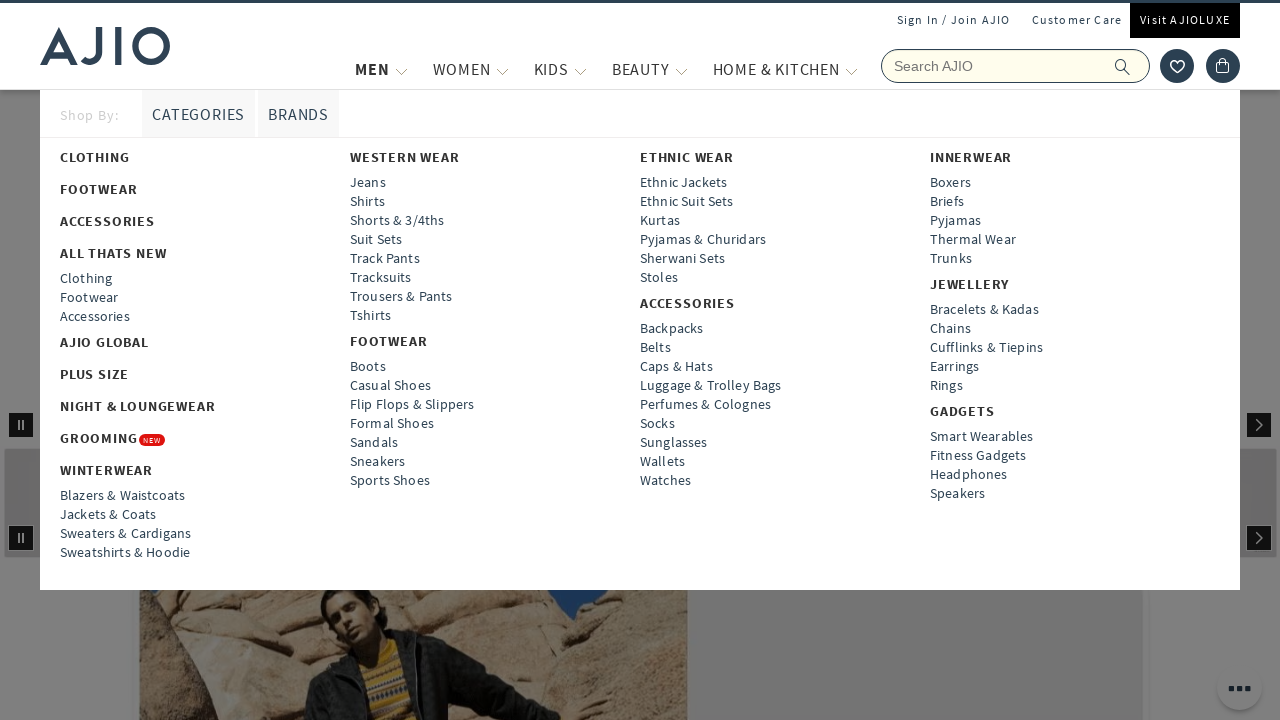